Tests auto-suggestive dropdown functionality by typing "ind" and selecting "India" from the suggested options

Starting URL: https://rahulshettyacademy.com/dropdownsPractise/

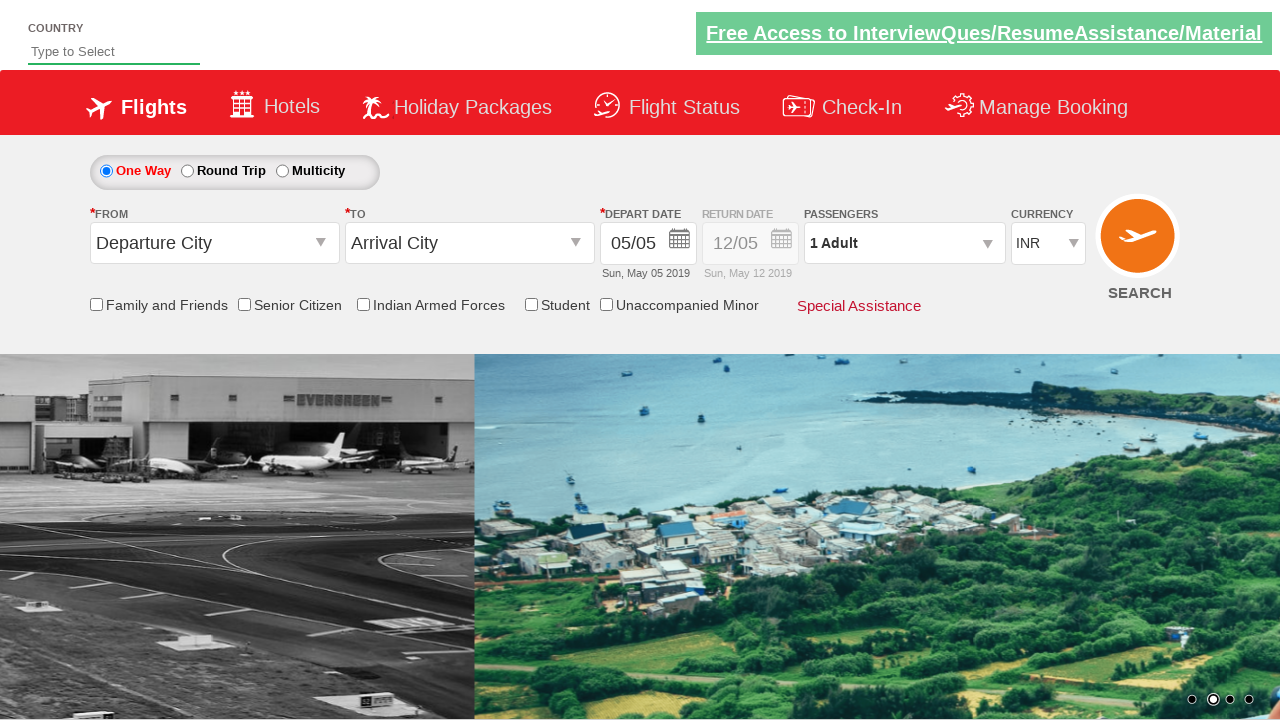

Typed 'ind' in the autosuggest field on #autosuggest
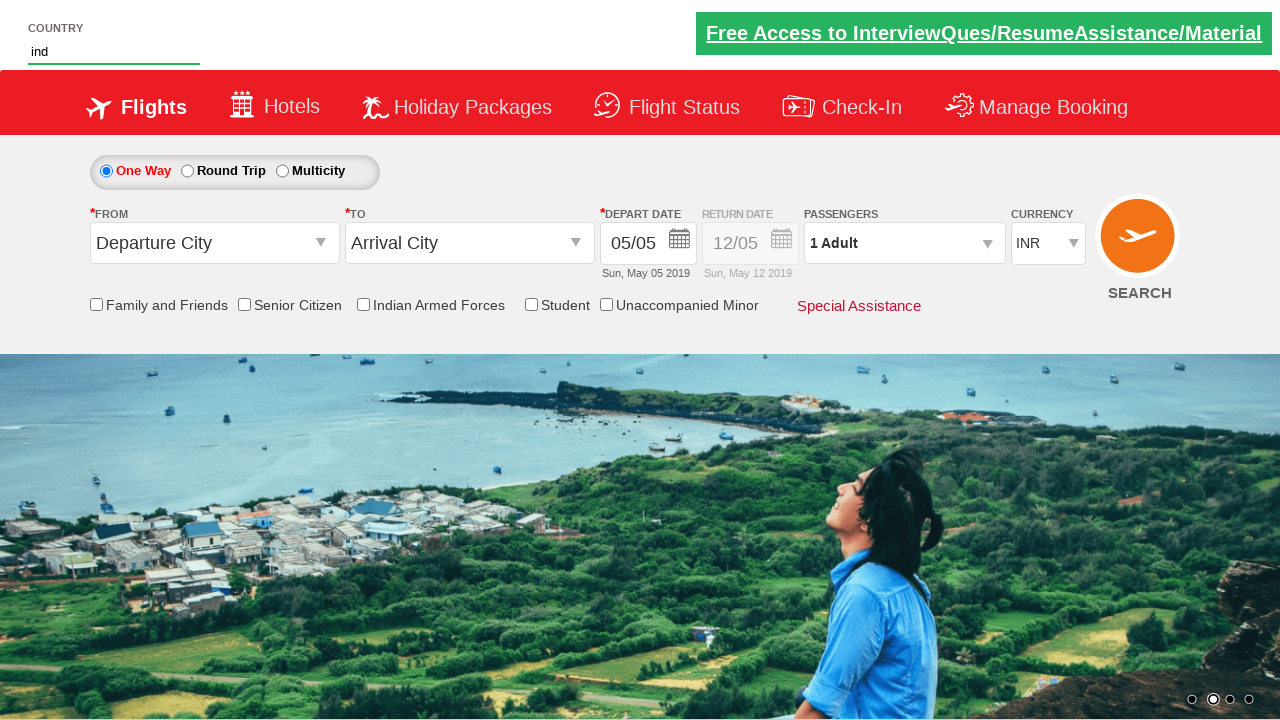

Dropdown options appeared
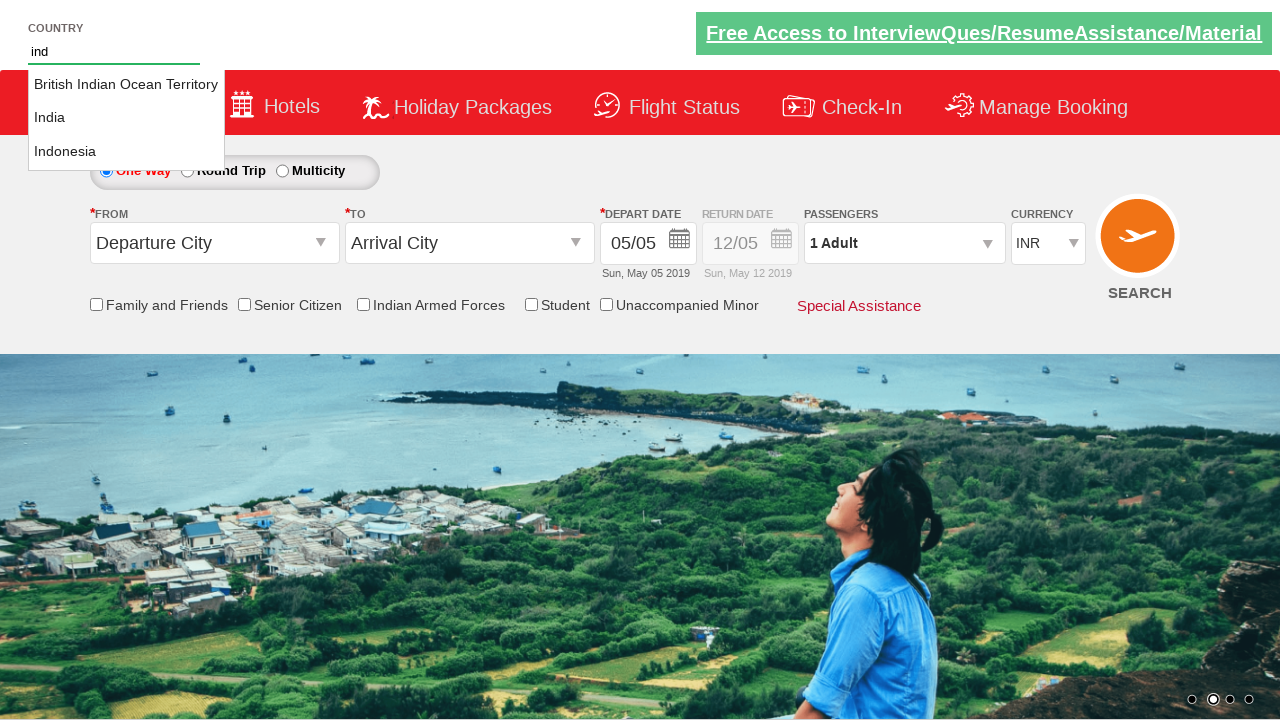

Located all available dropdown options
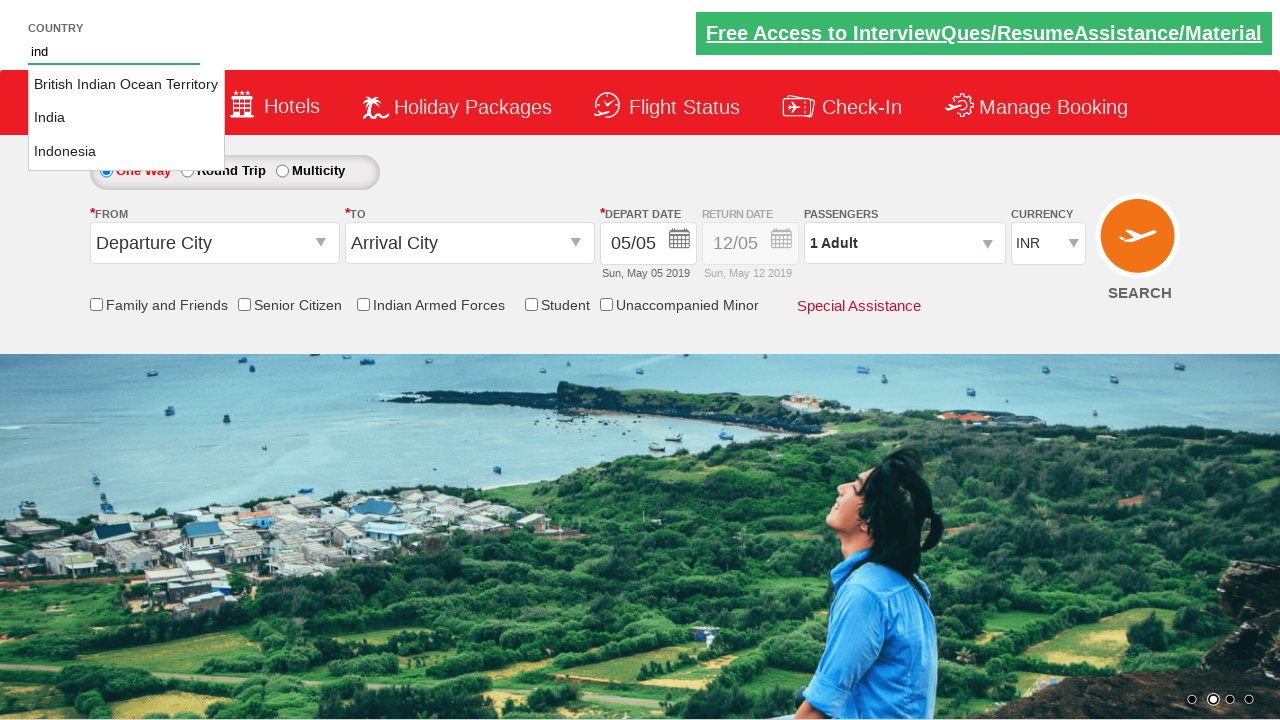

Selected 'India' from the dropdown options at (126, 118) on li.ui-menu-item a >> nth=1
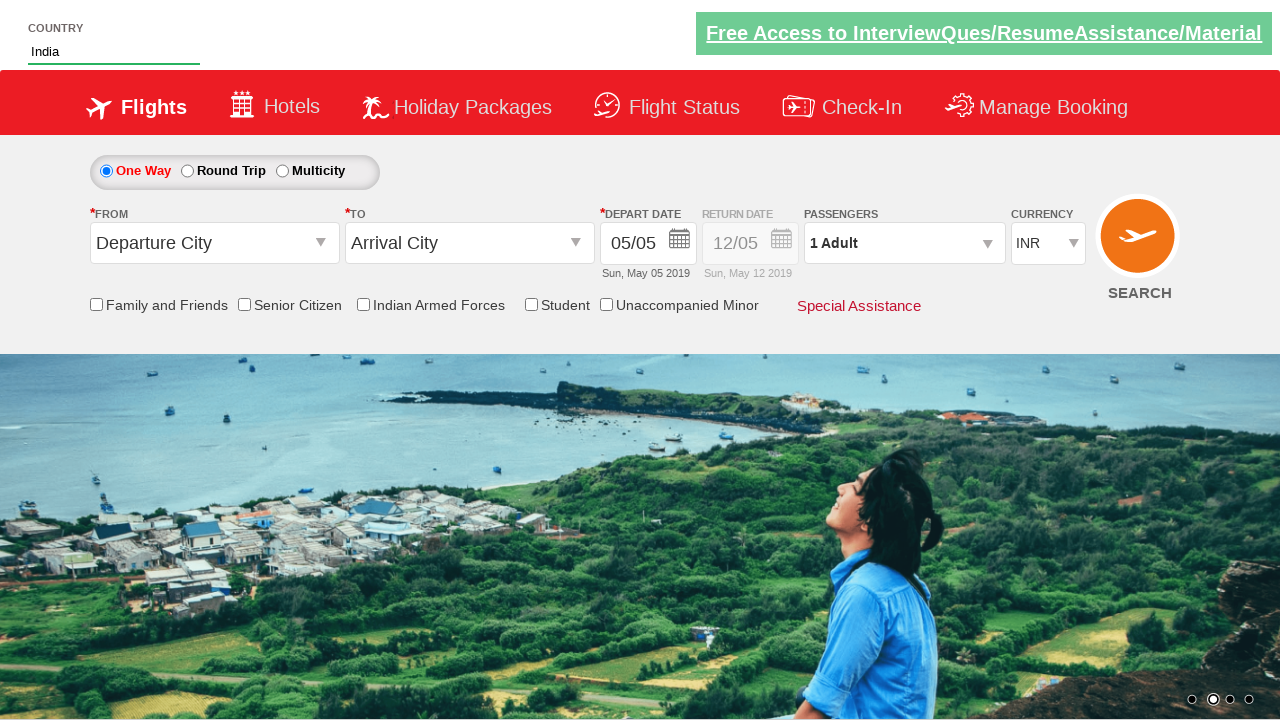

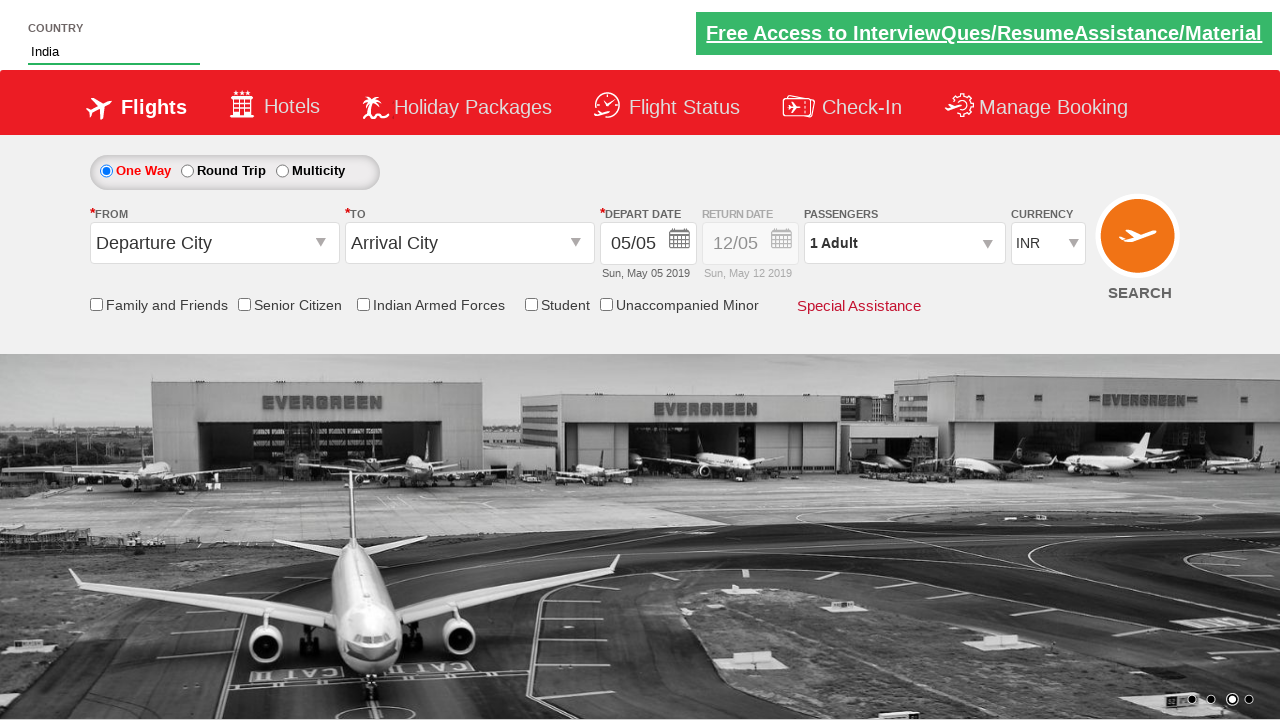